Tests a select dropdown menu by choosing options 4, 3, 2, and 1 in sequence, verifying that each selection triggers the correct message response on the page.

Starting URL: https://eviltester.github.io/supportclasses/#_1000

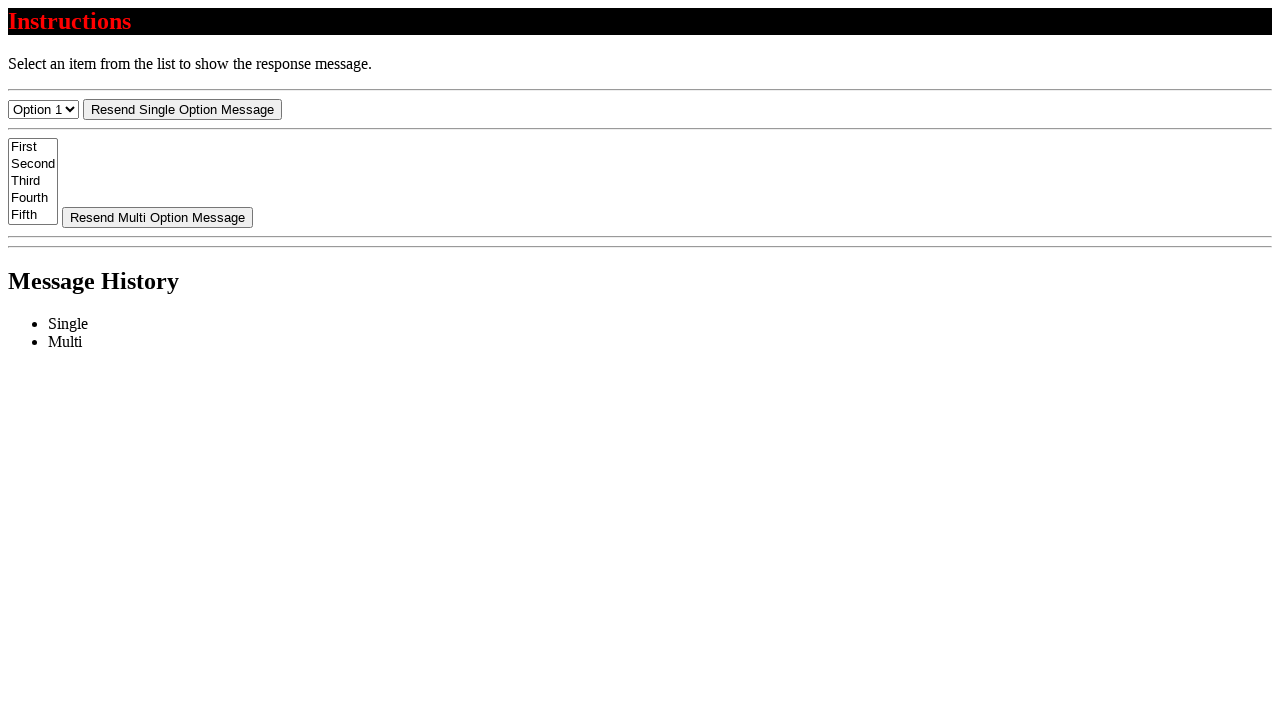

Selected option 4 (index 3) from dropdown menu on #select-menu
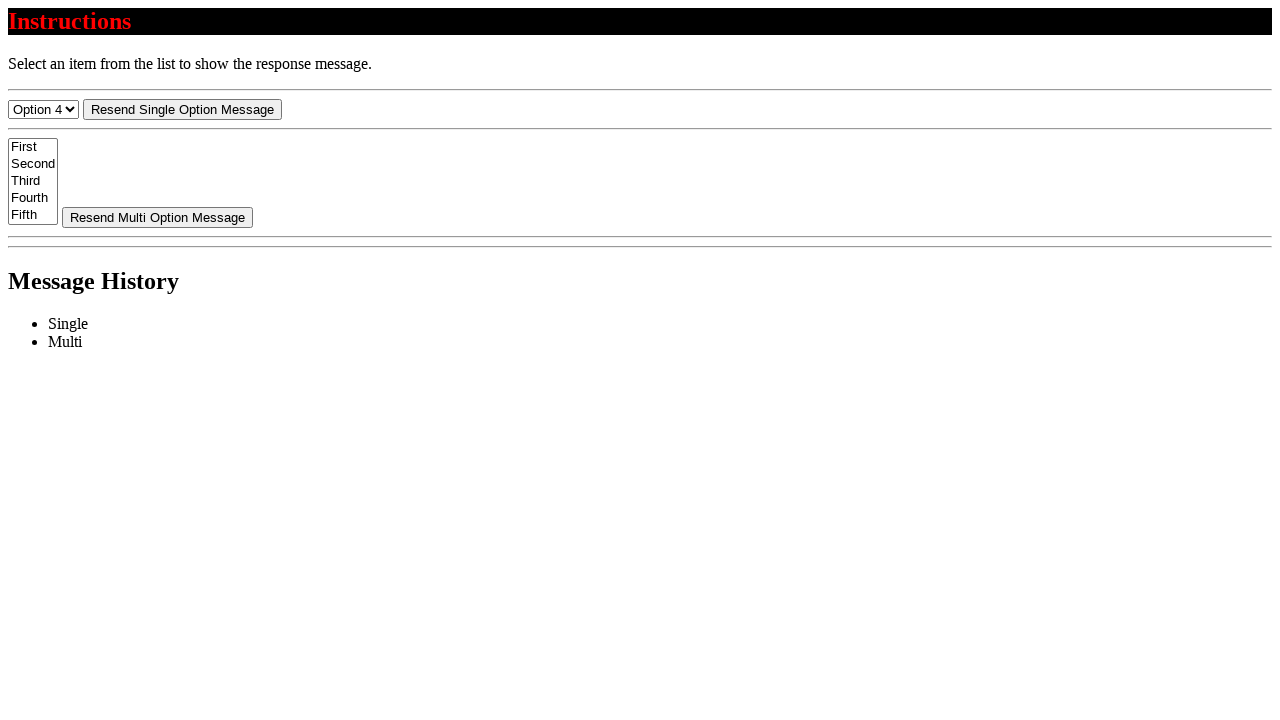

Message element appeared in single-list
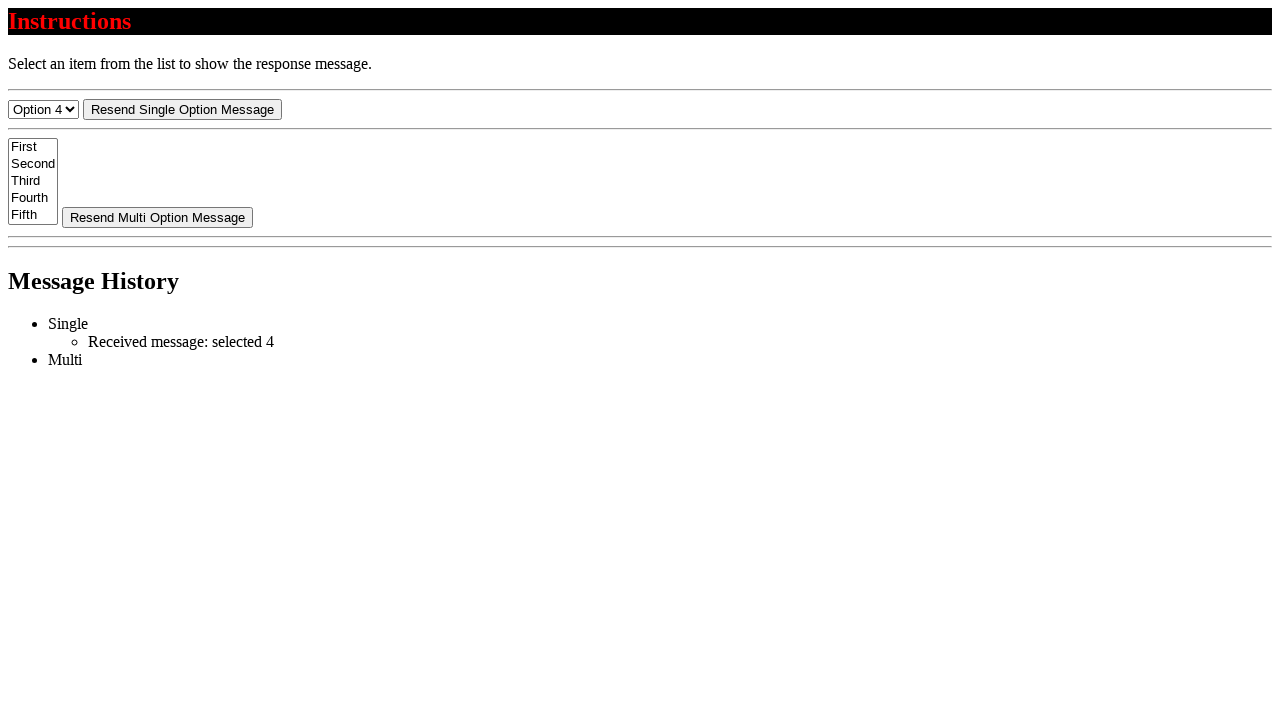

Message container loaded
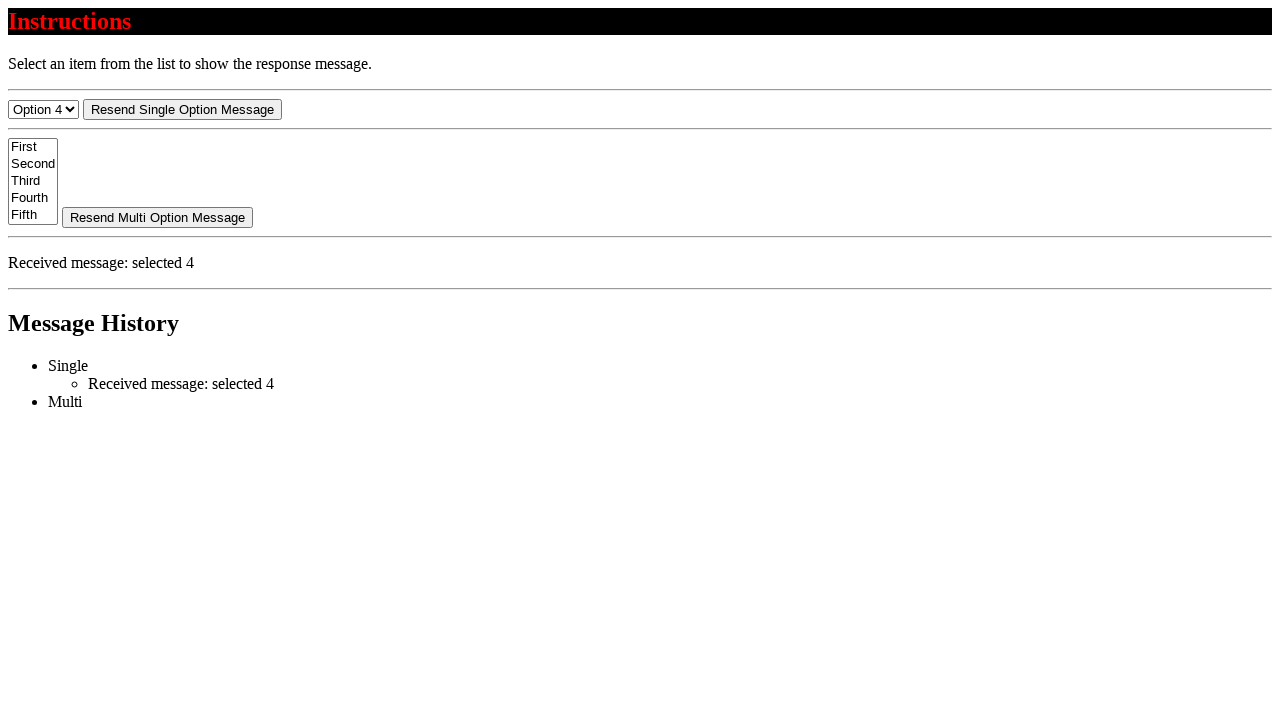

Selected option 3 (index 2) from dropdown menu on #select-menu
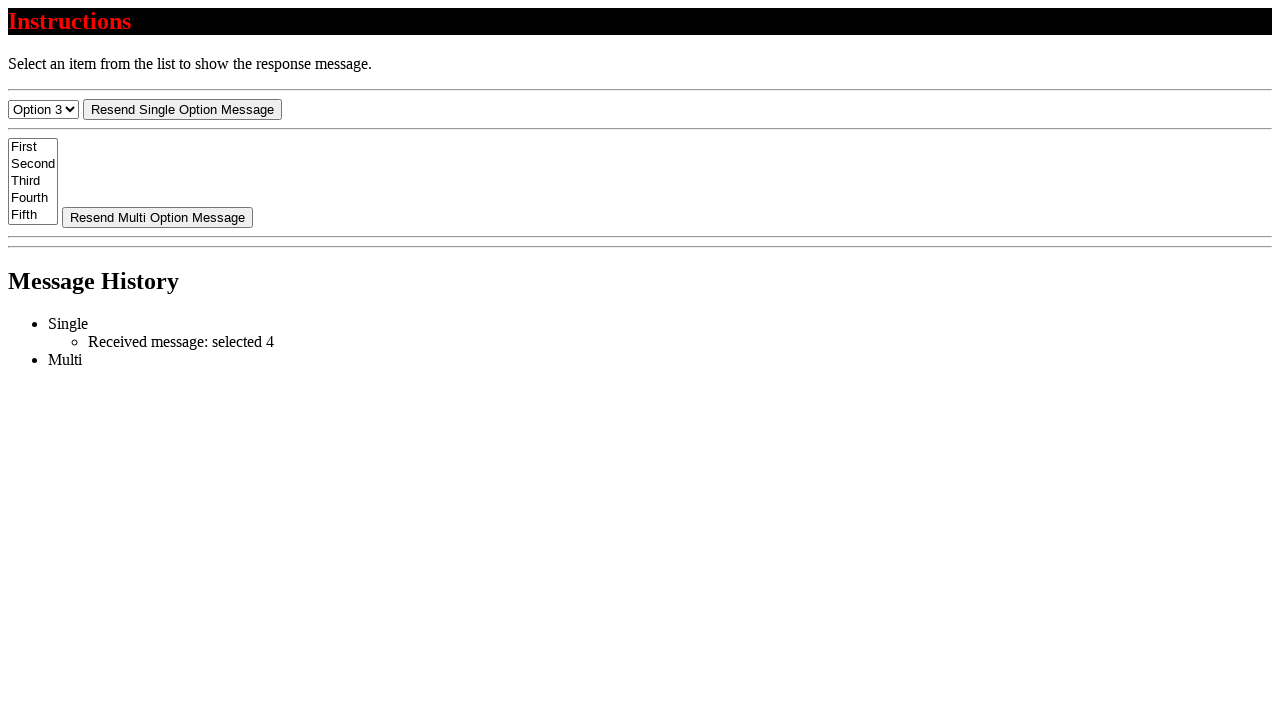

Message updated after selecting option 3
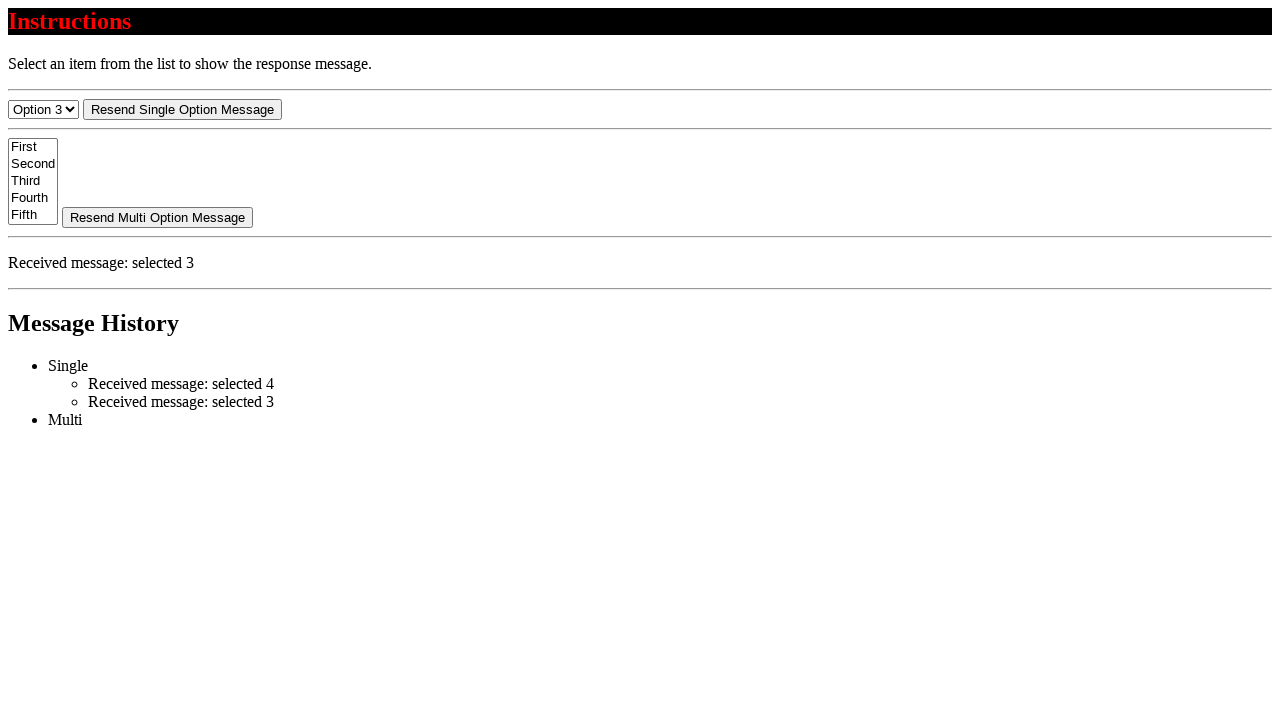

Selected option 2 (index 1) from dropdown menu on #select-menu
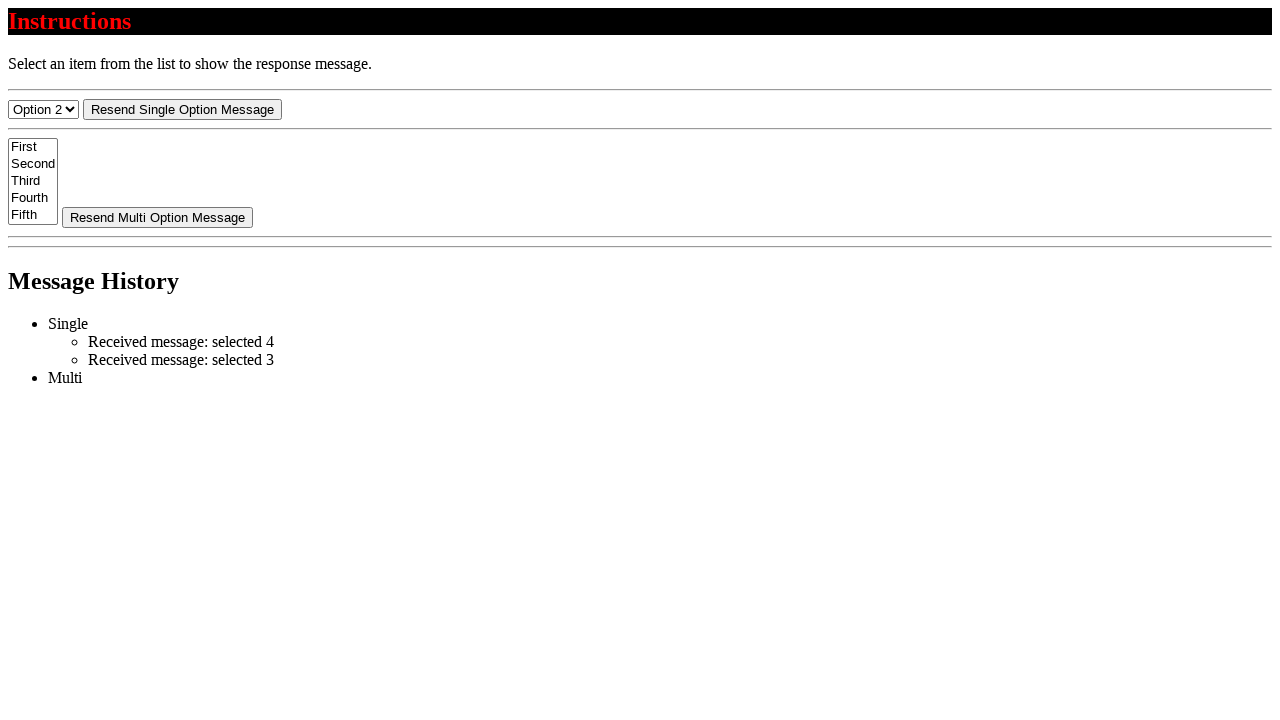

Message updated after selecting option 2
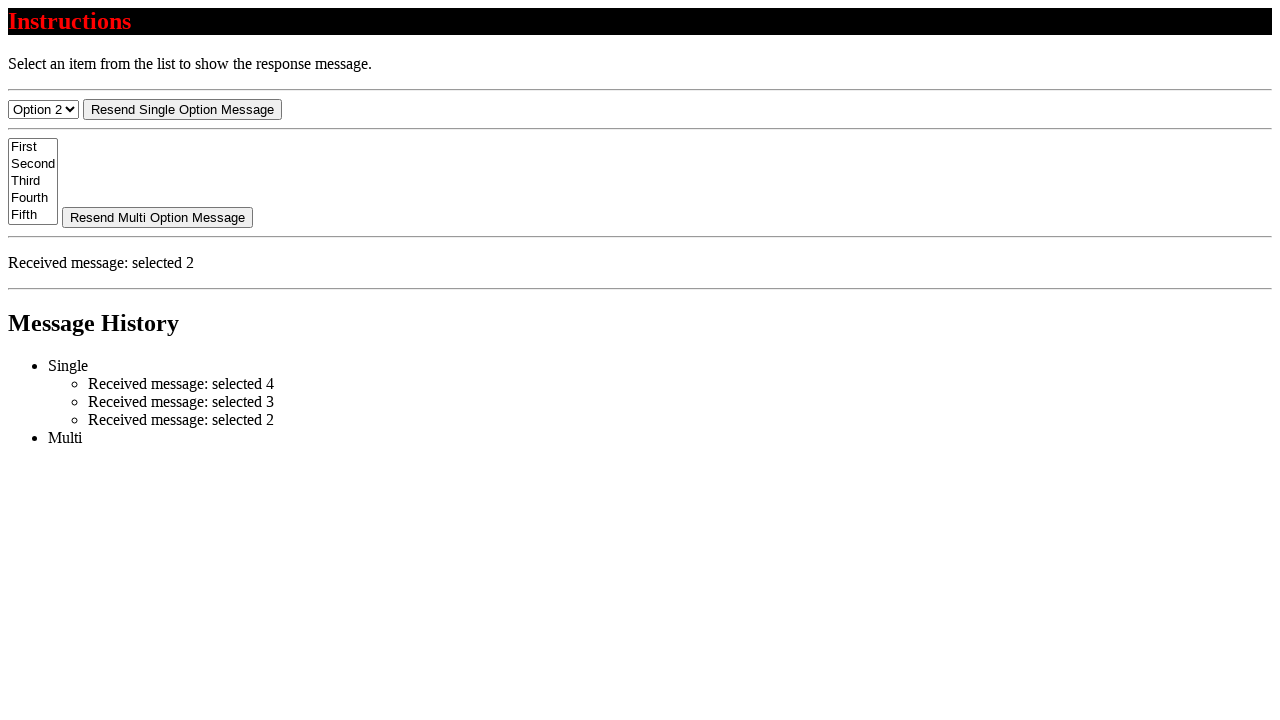

Selected option 1 (index 0) from dropdown menu on #select-menu
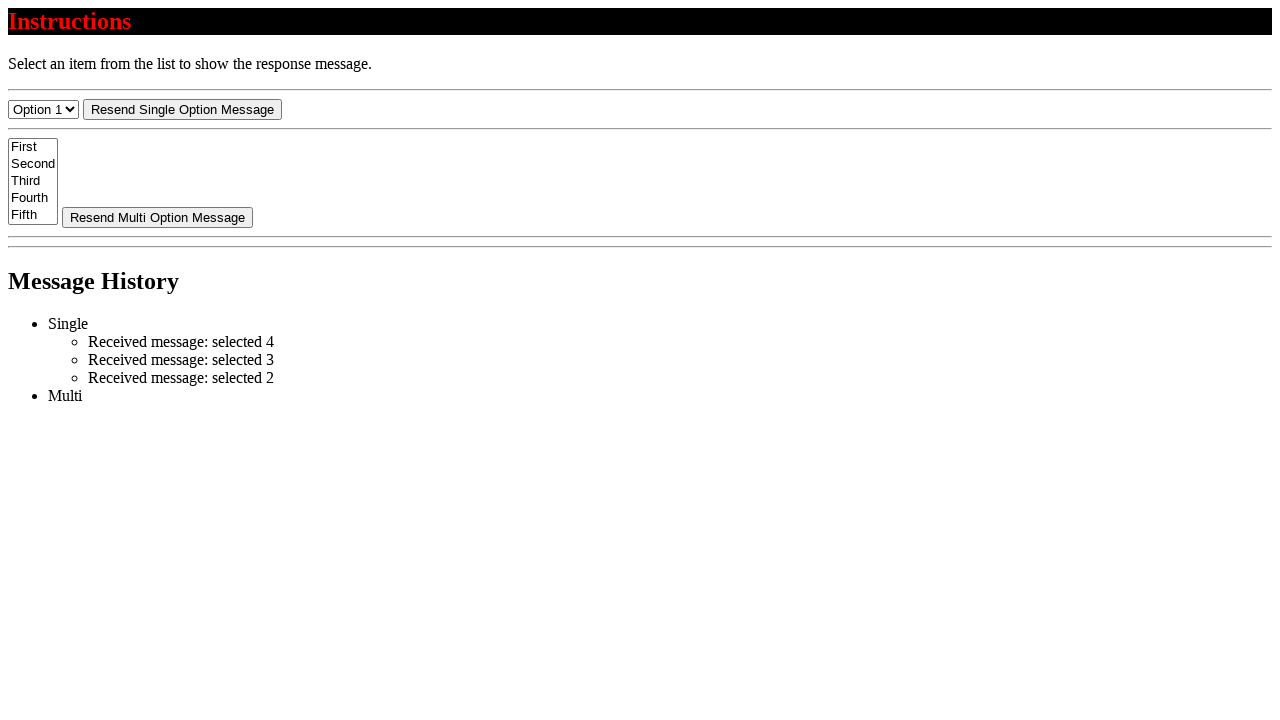

Message updated after selecting option 1
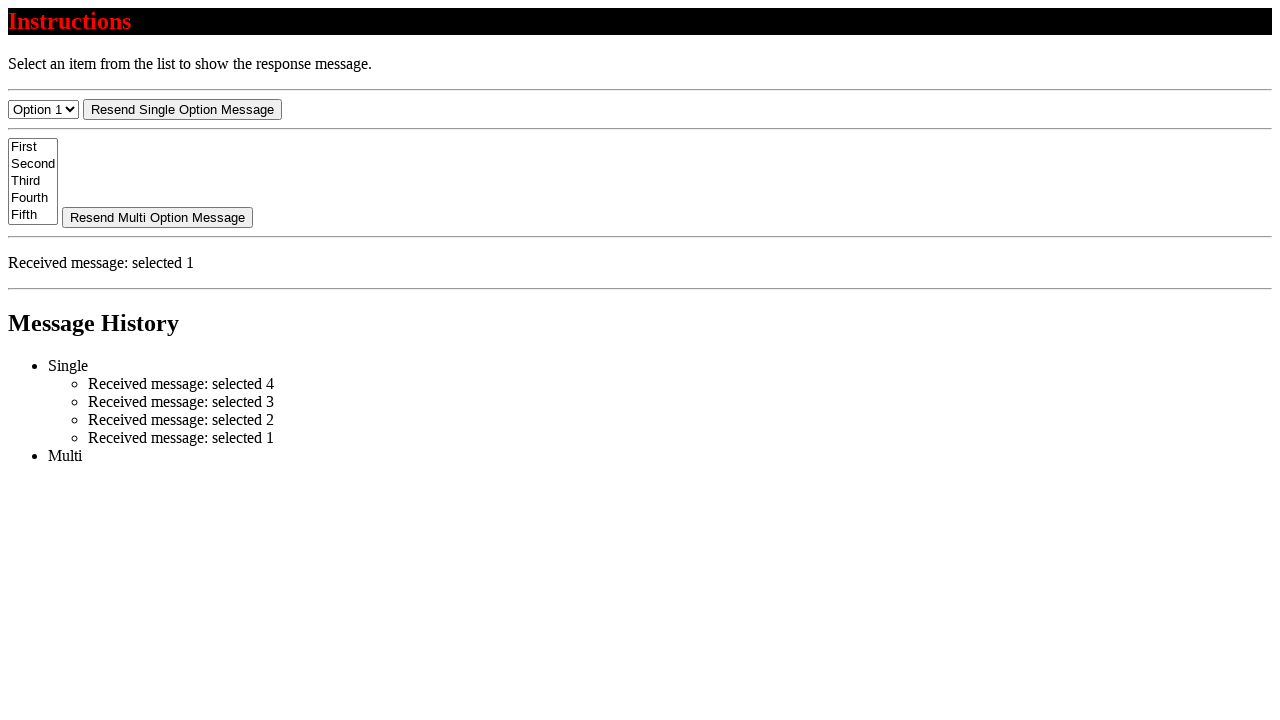

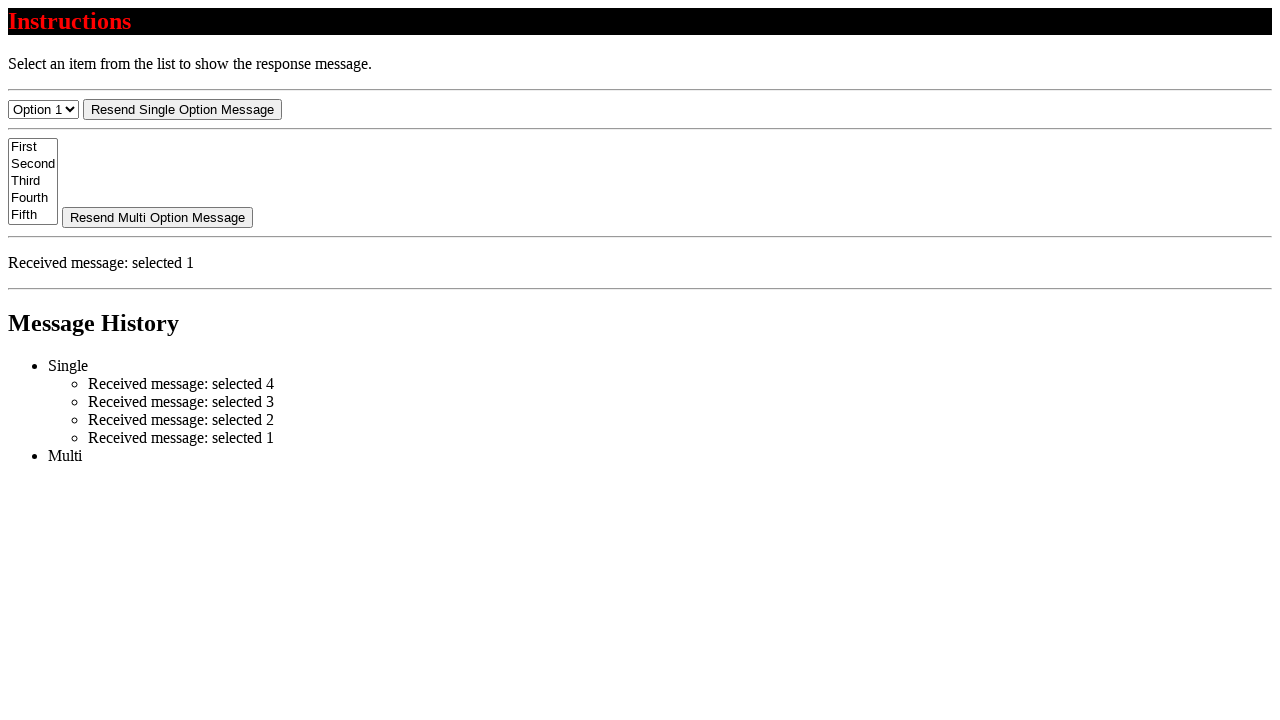